Verifies order confirmation details after checkout by checking that customer name and card number appear in the purchase details

Starting URL: https://demoblaze.com/

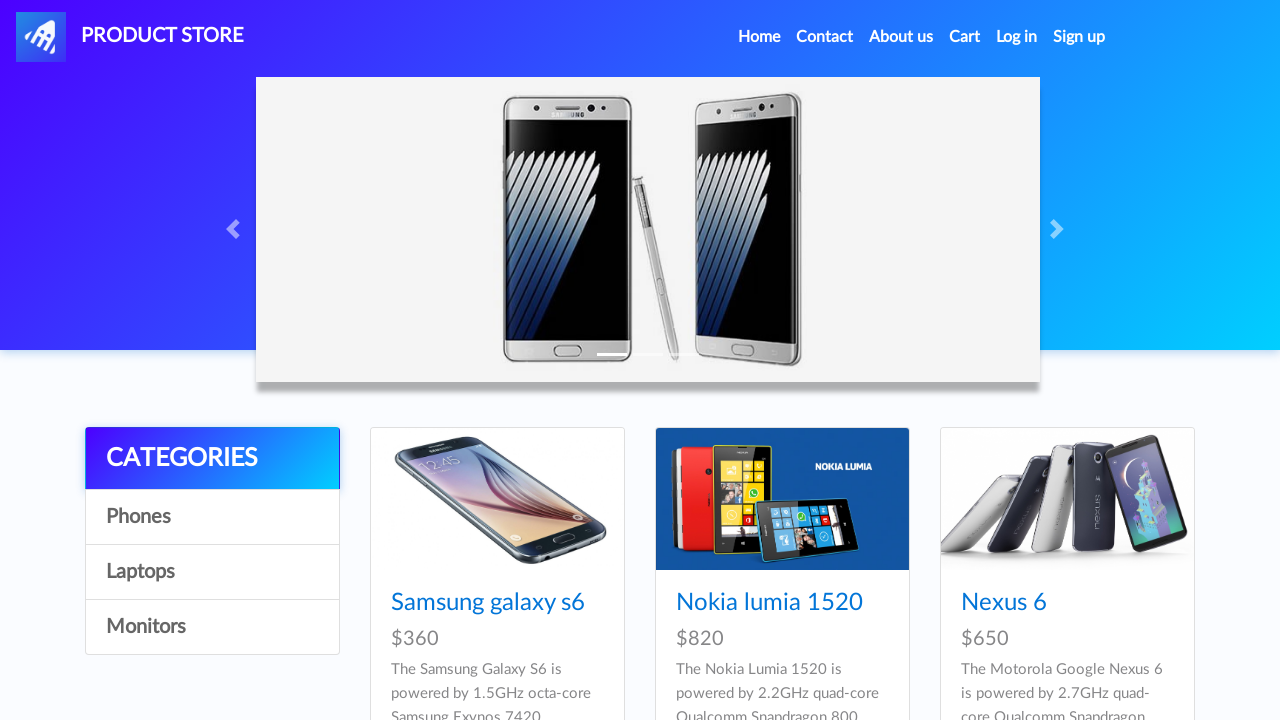

Clicked on first product at (497, 499) on a[href='prod.html?idp_=1']
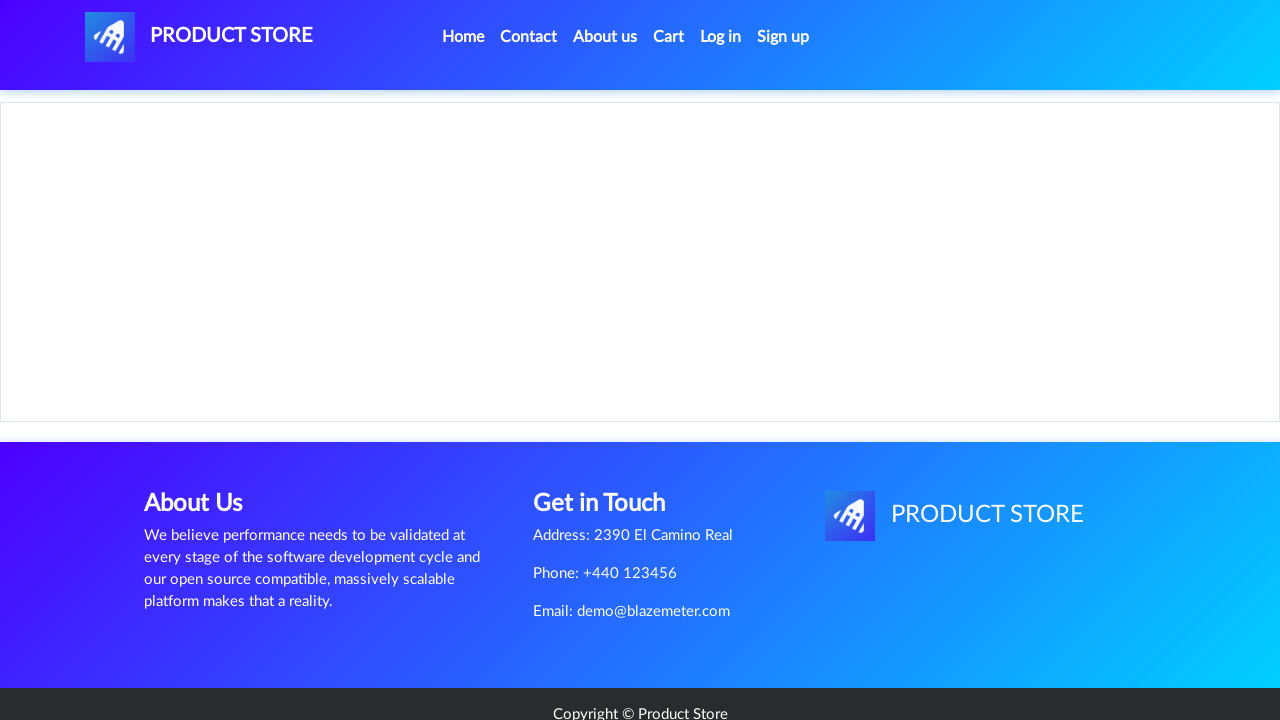

Clicked add to cart button for first product at (610, 440) on a.btn.btn-success.btn-lg
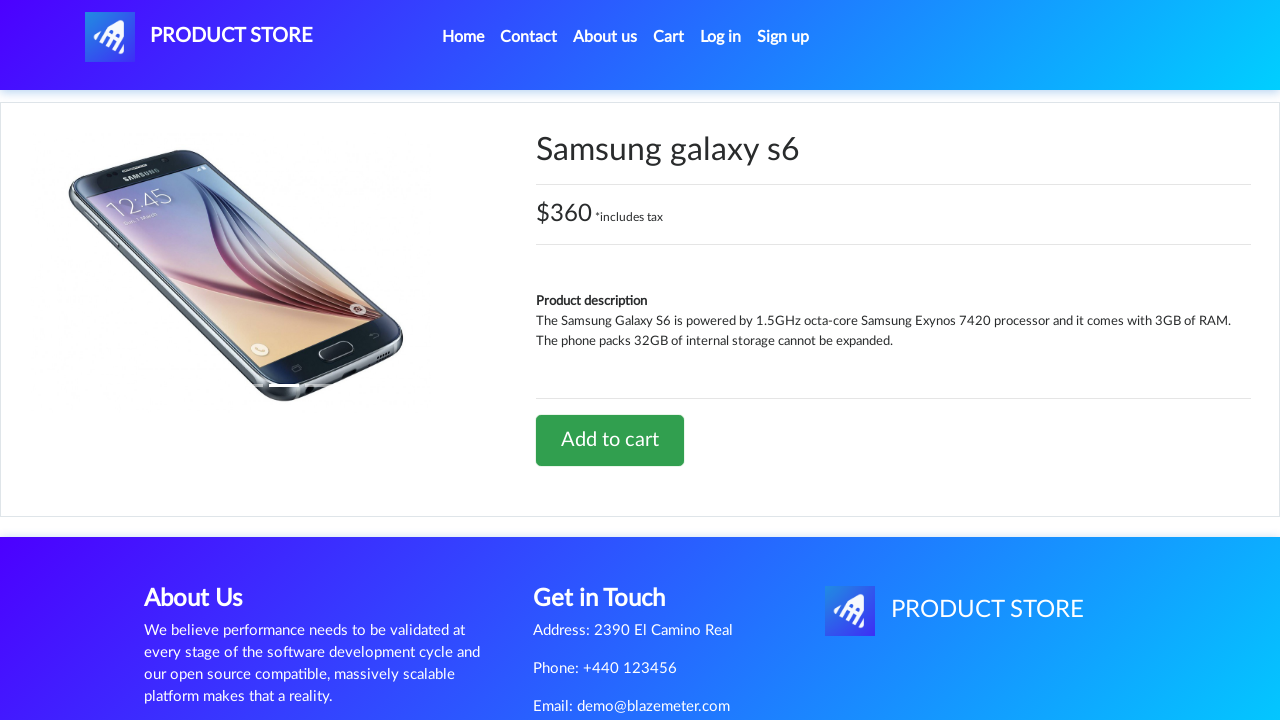

Set up dialog handler to accept alerts
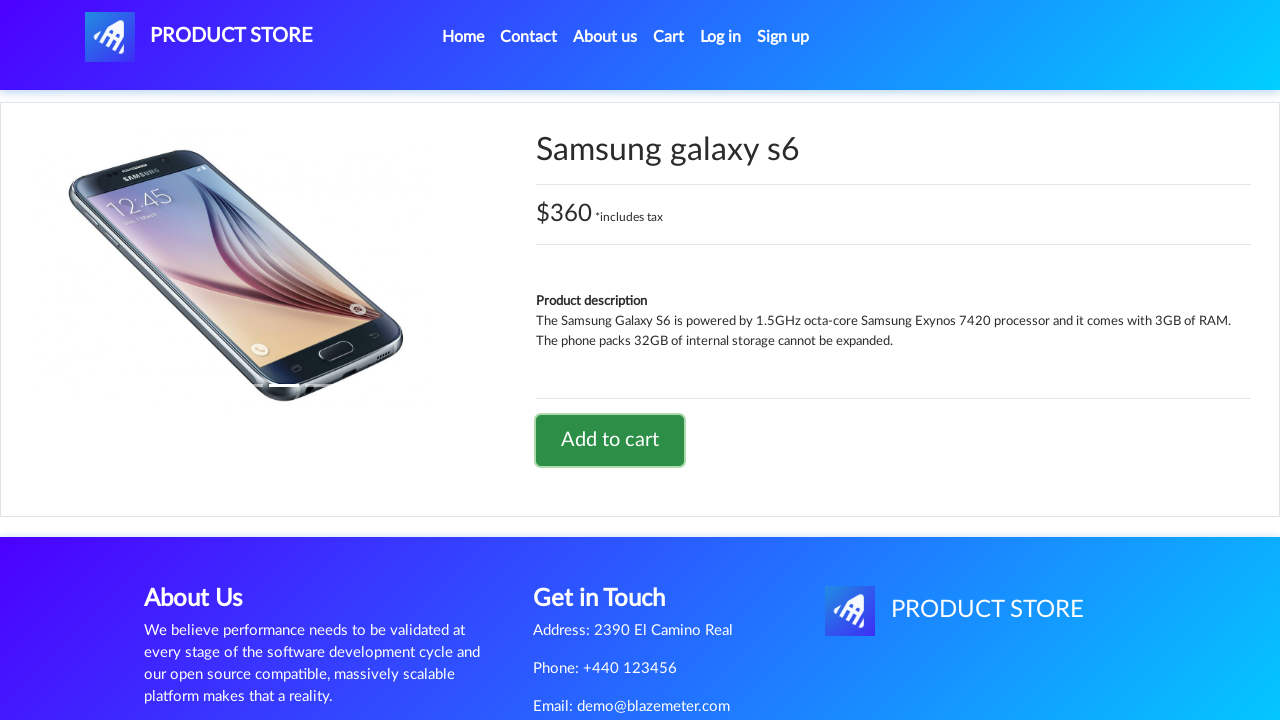

Clicked navbar brand to return to home at (199, 37) on a.navbar-brand
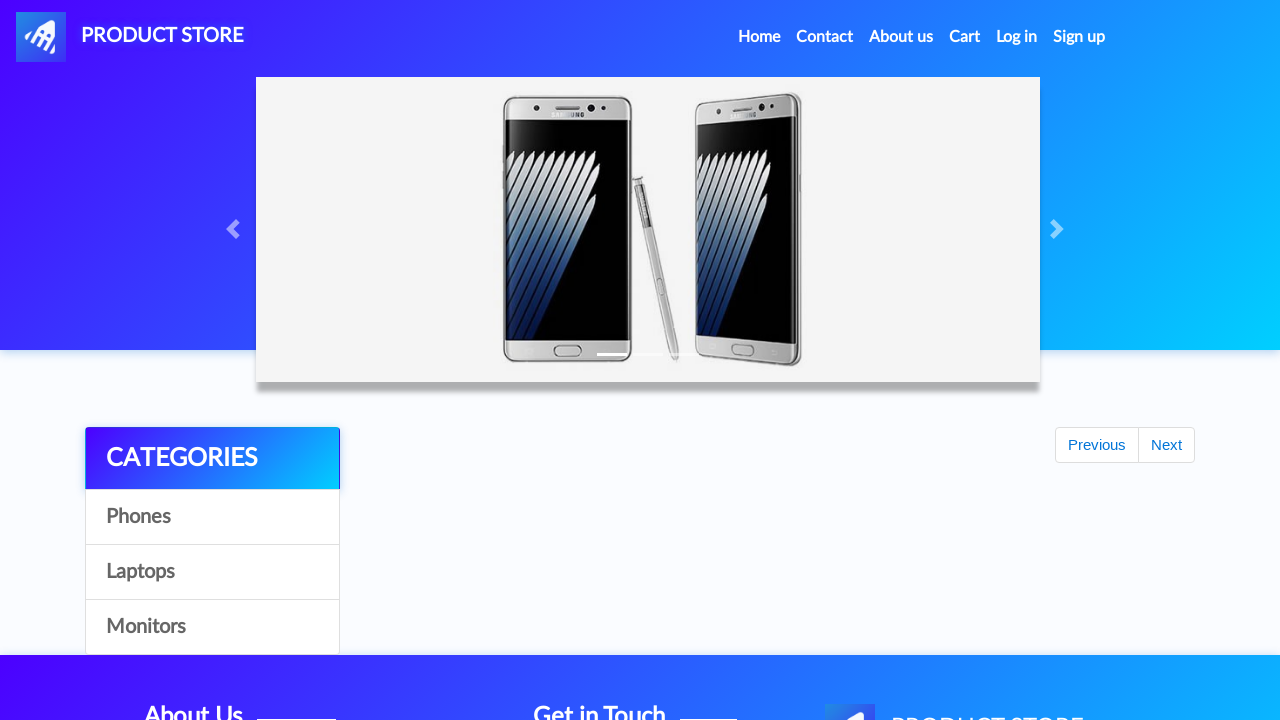

Clicked on second product at (782, 499) on a[href='prod.html?idp_=2']
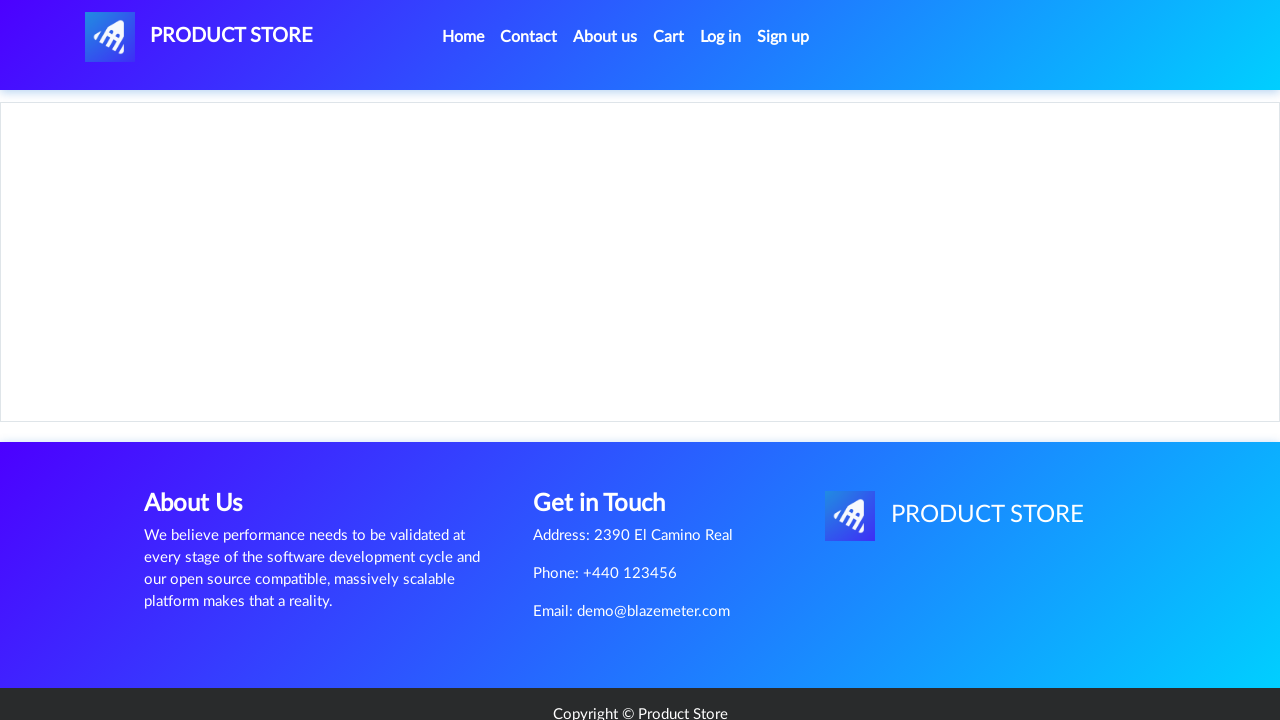

Clicked add to cart button for second product at (610, 440) on a.btn.btn-success.btn-lg
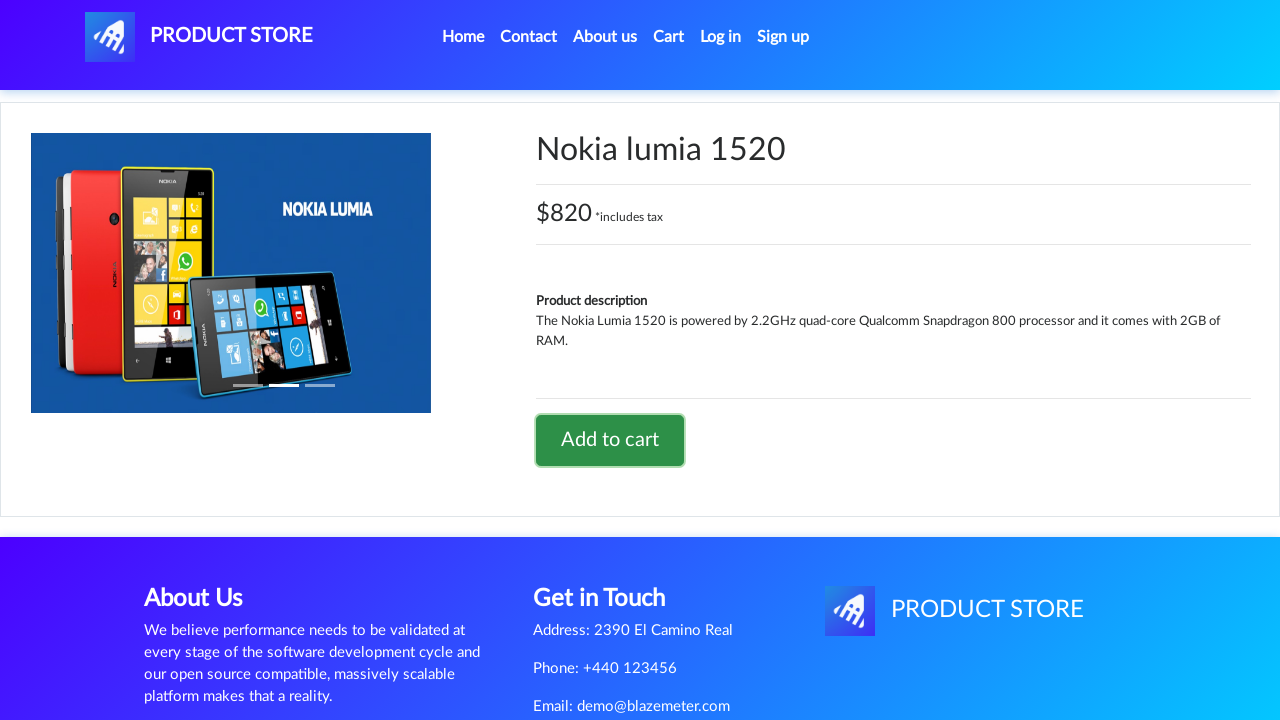

Navigated to shopping cart at (669, 37) on a#cartur
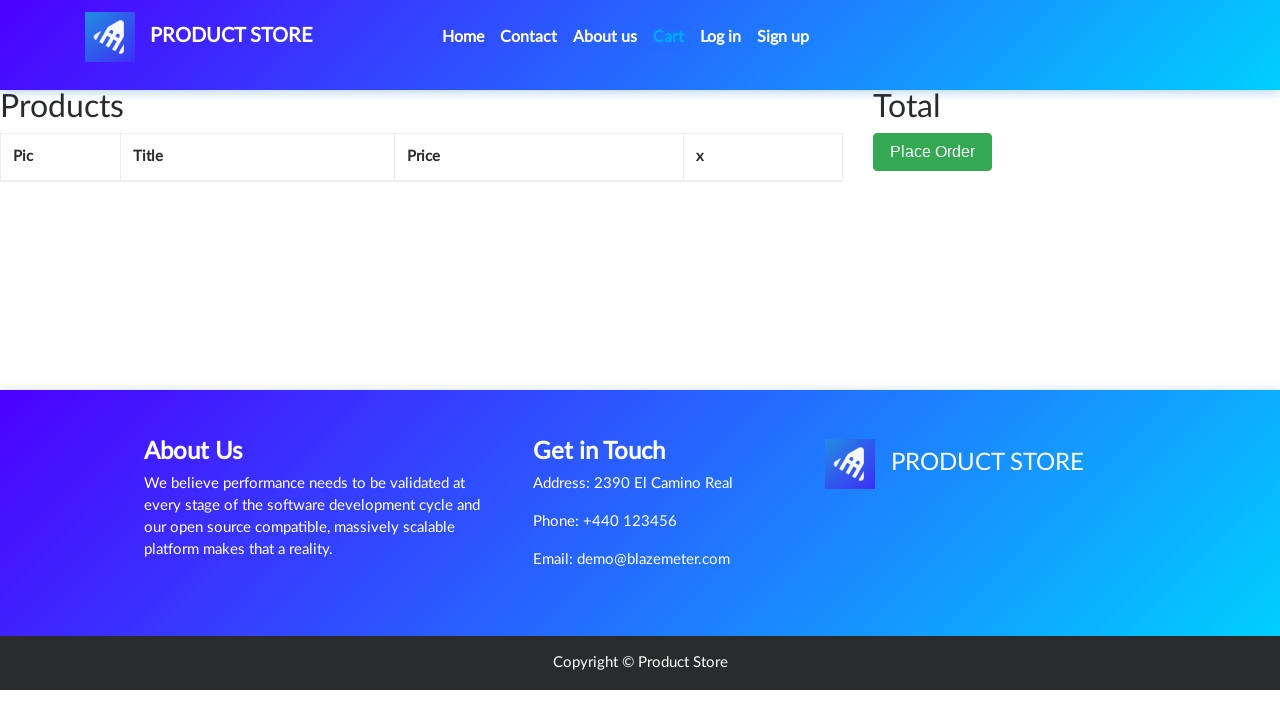

Clicked Place Order button to open checkout modal at (933, 191) on button[data-target='#orderModal']
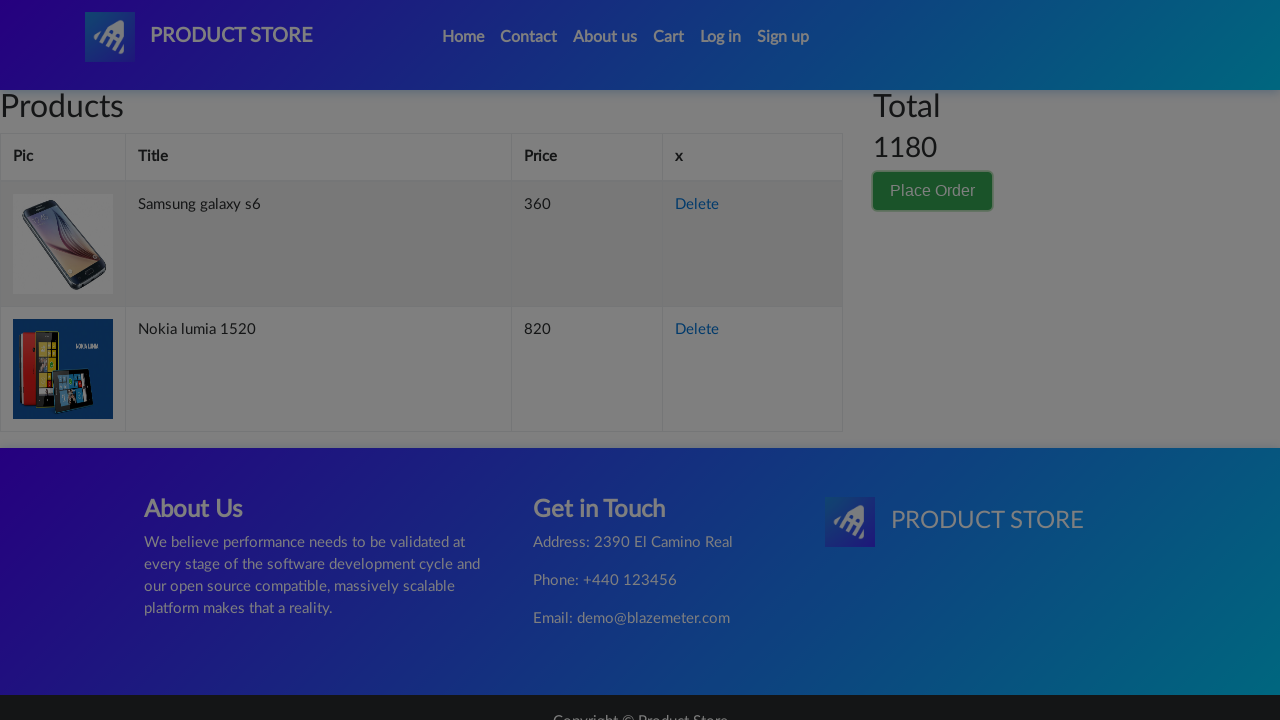

Filled customer name field with 'Jane Doe' on input#name
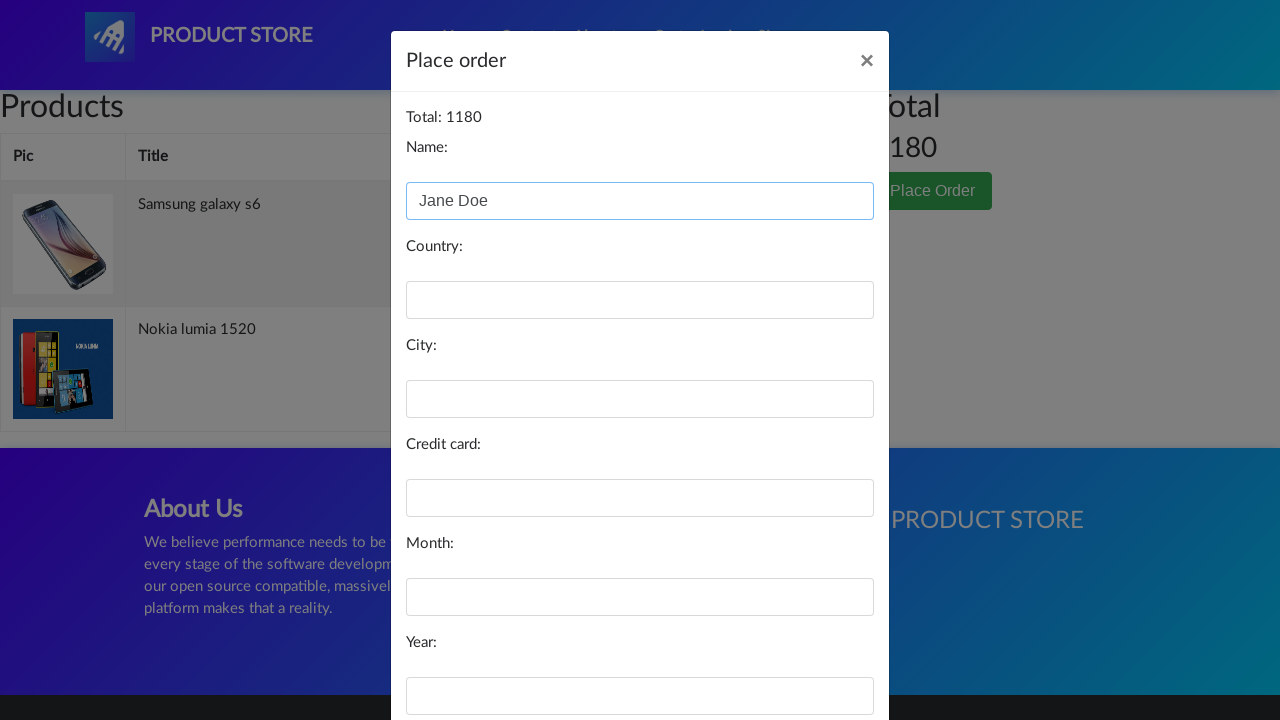

Filled country field with 'Canada' on input#country
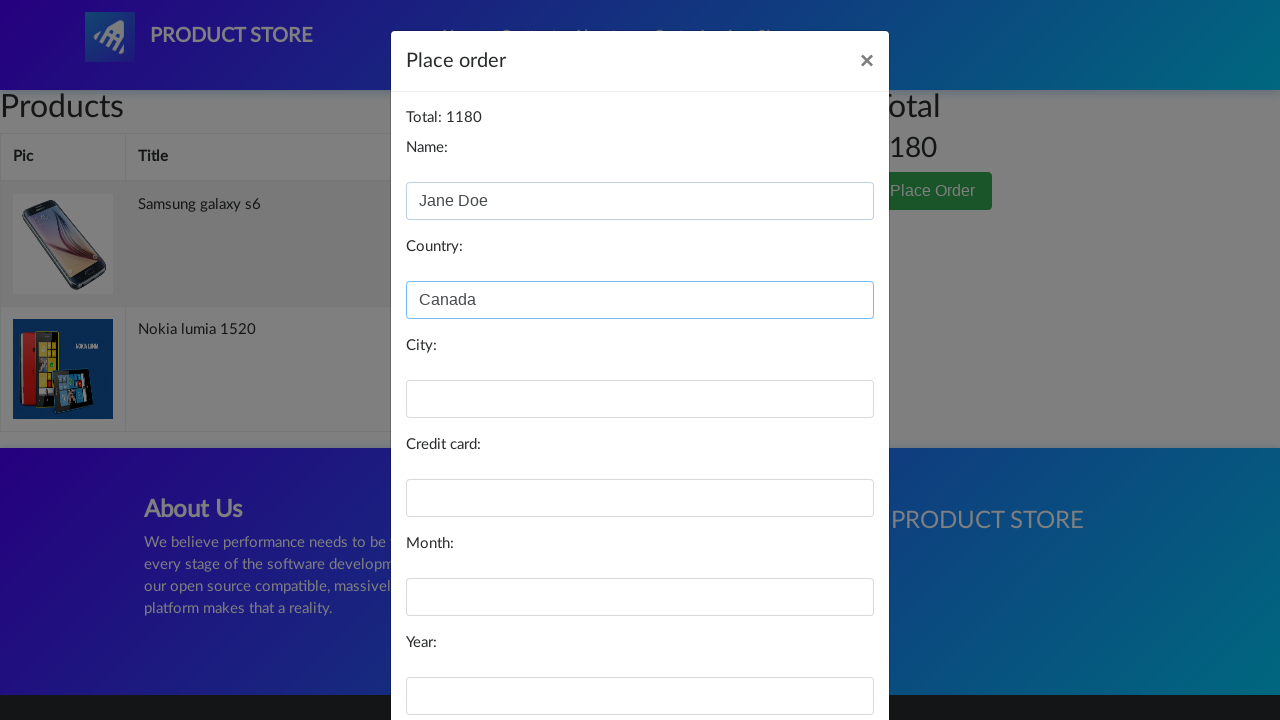

Filled city field with 'Toronto' on input#city
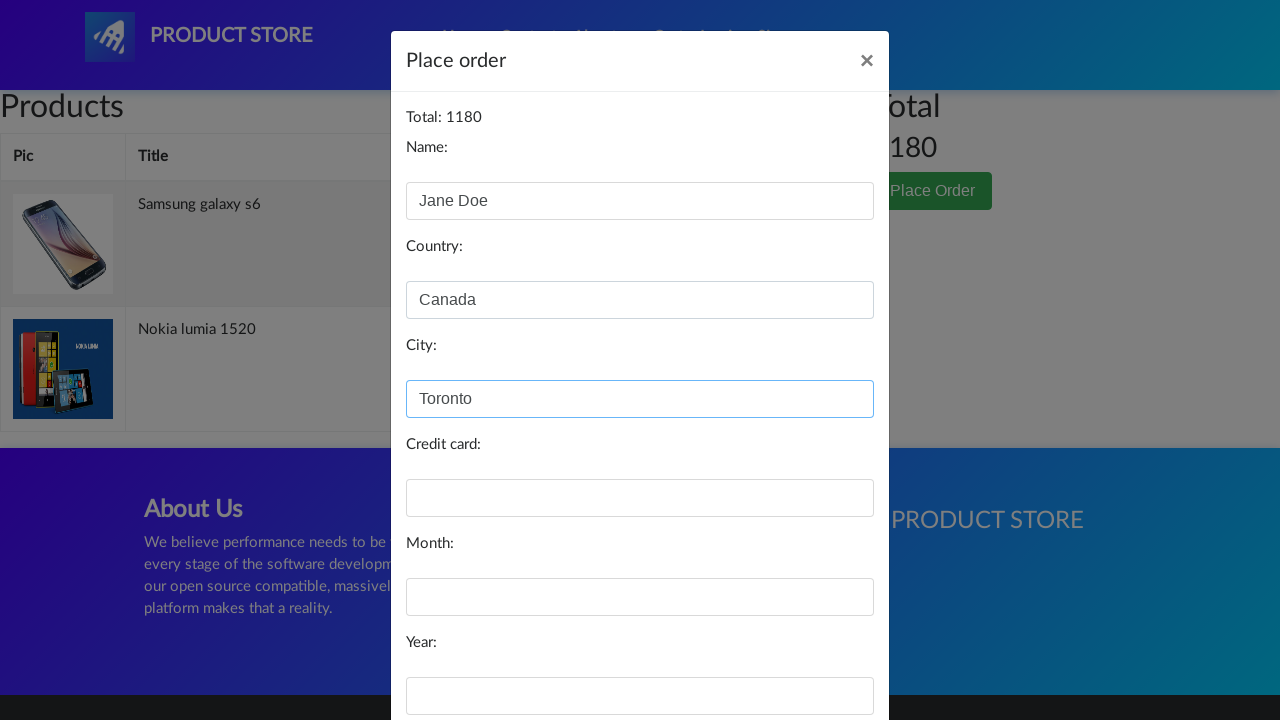

Filled card number field with test card '5555555555554444' on input#card
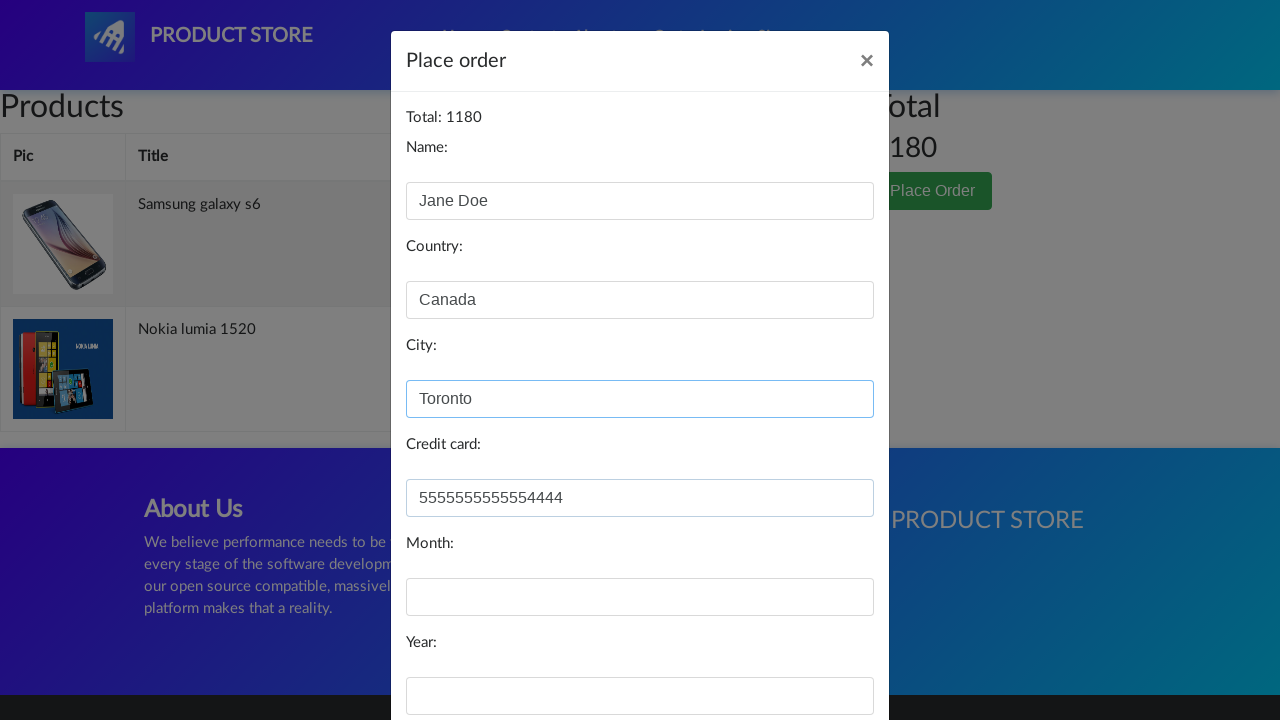

Filled month field with '06' on input#month
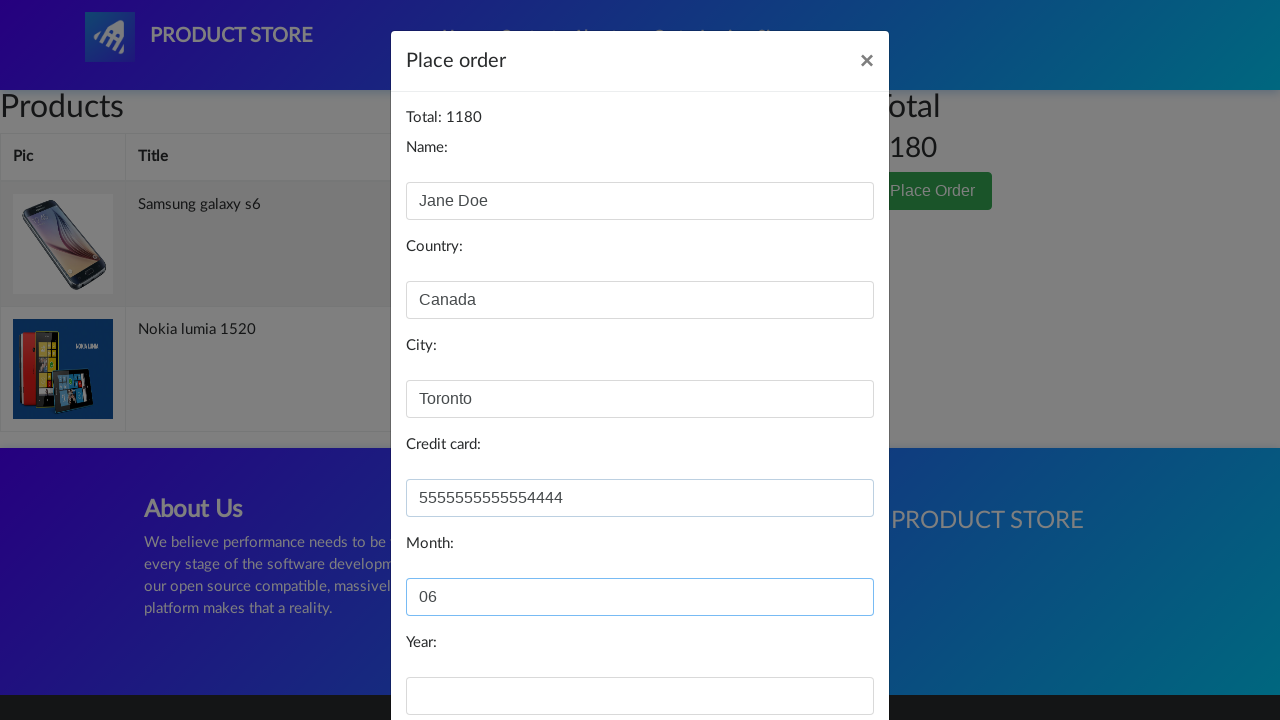

Filled year field with '2026' on input#year
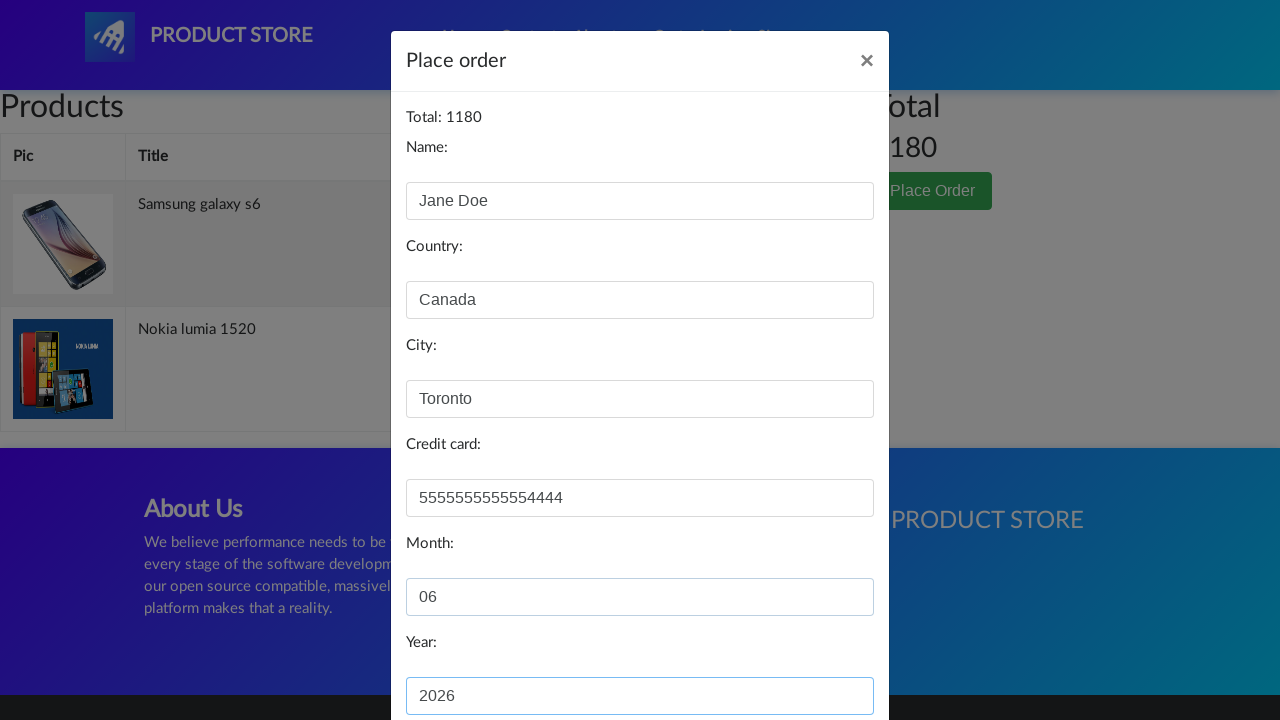

Clicked purchase order button to submit checkout at (823, 655) on button[onclick='purchaseOrder()']
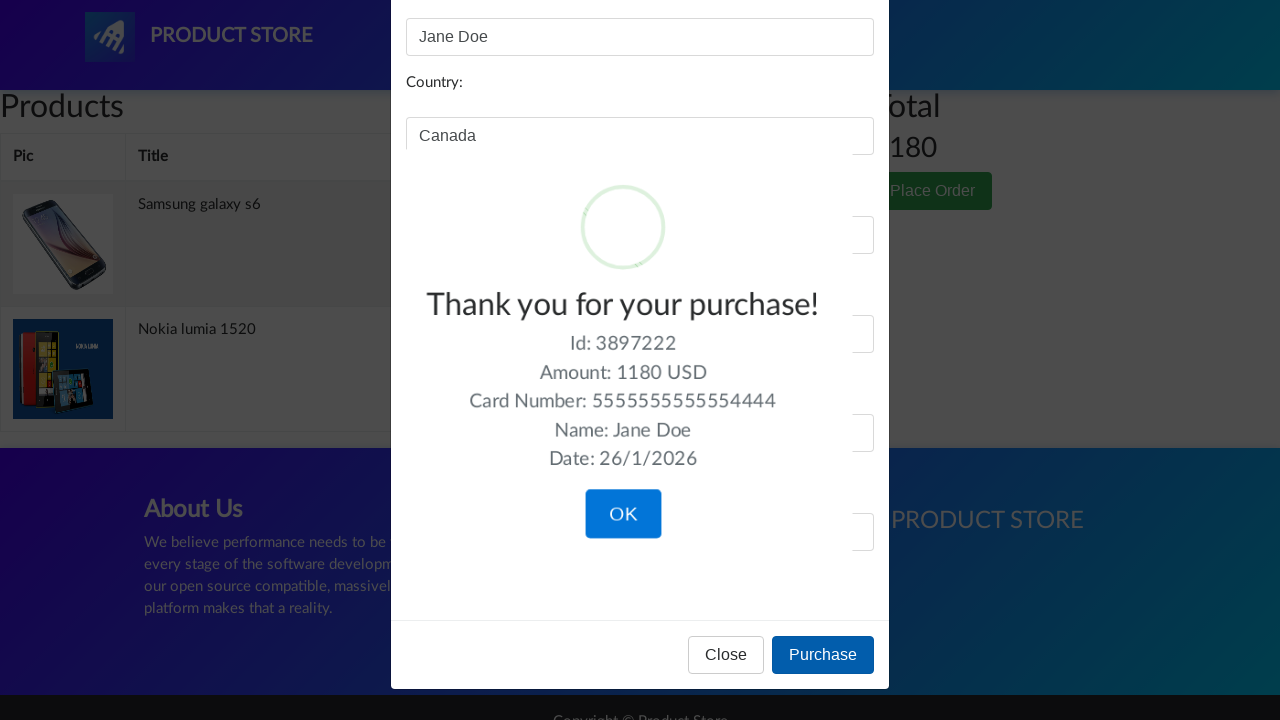

Waited for order confirmation alert to appear
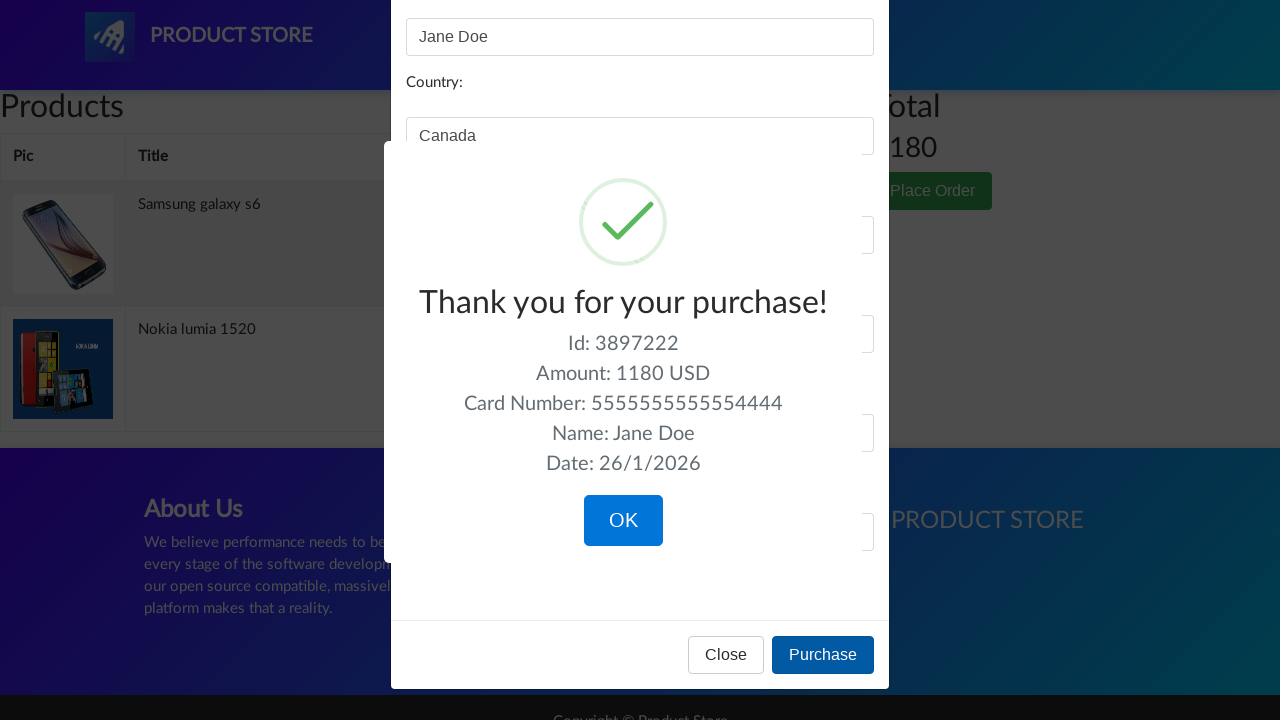

Retrieved order confirmation details text
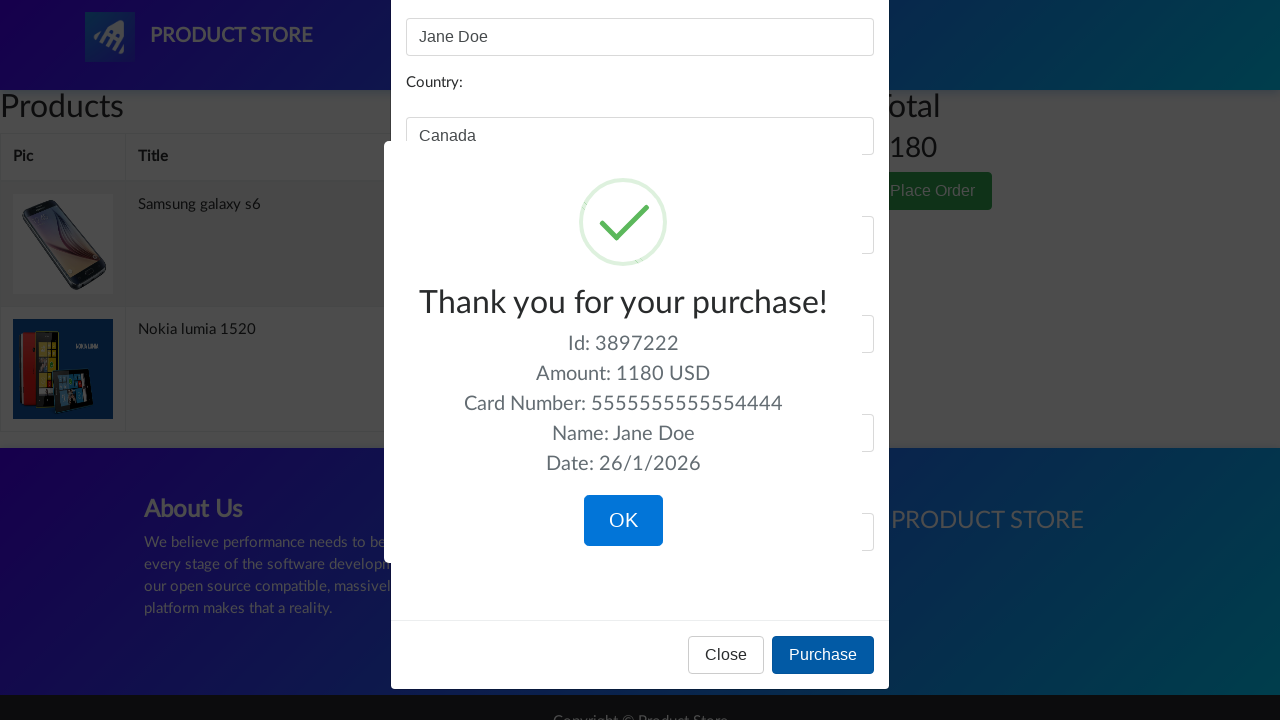

Verified customer name 'Jane Doe' appears in order confirmation
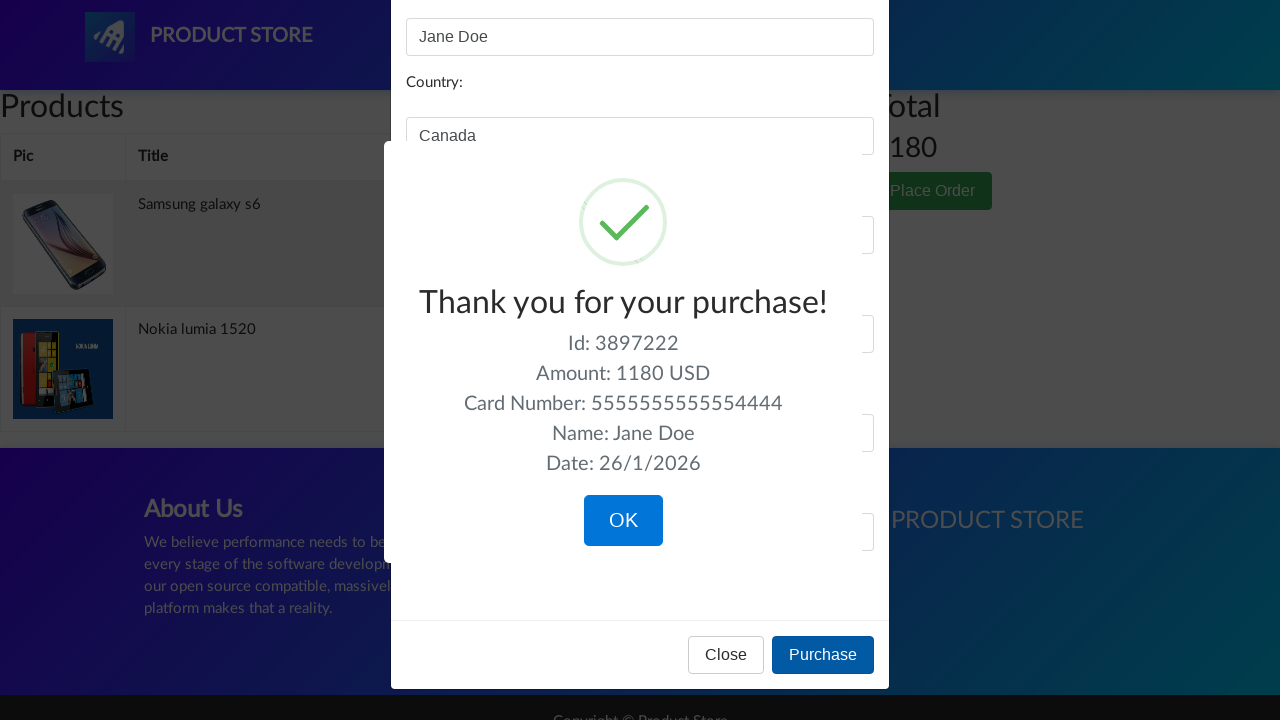

Verified card number '5555555555554444' appears in order confirmation
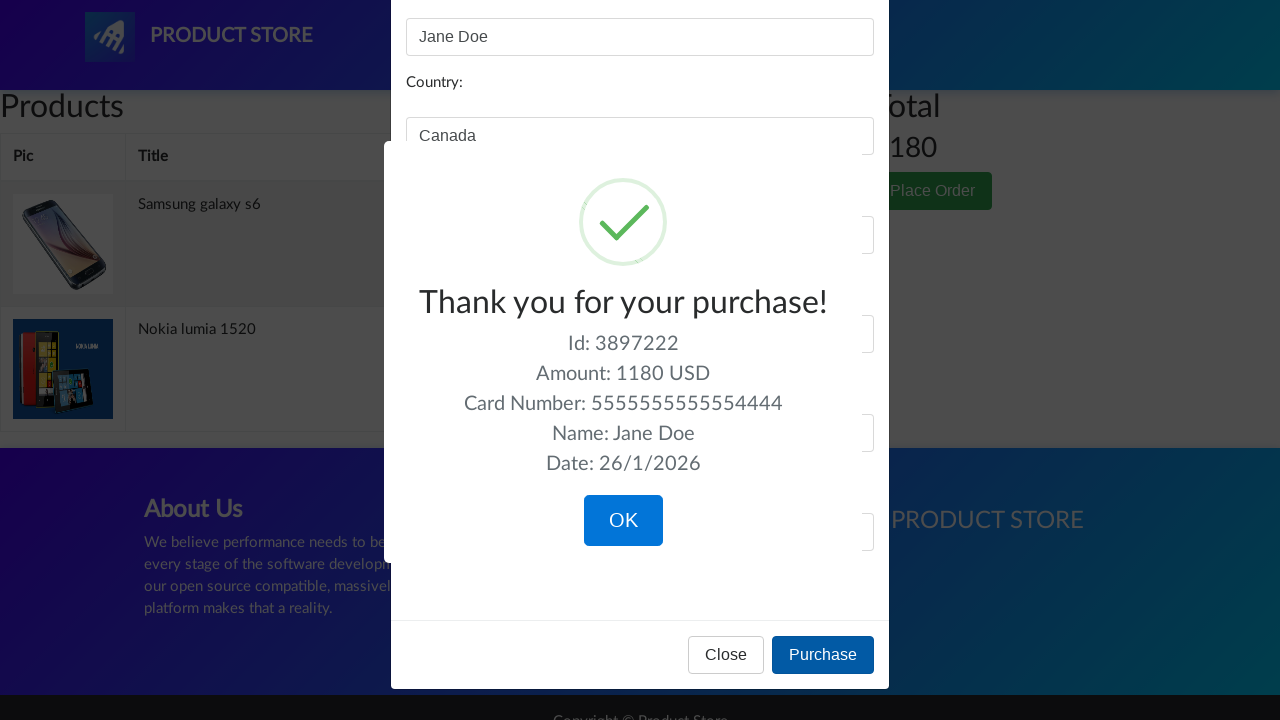

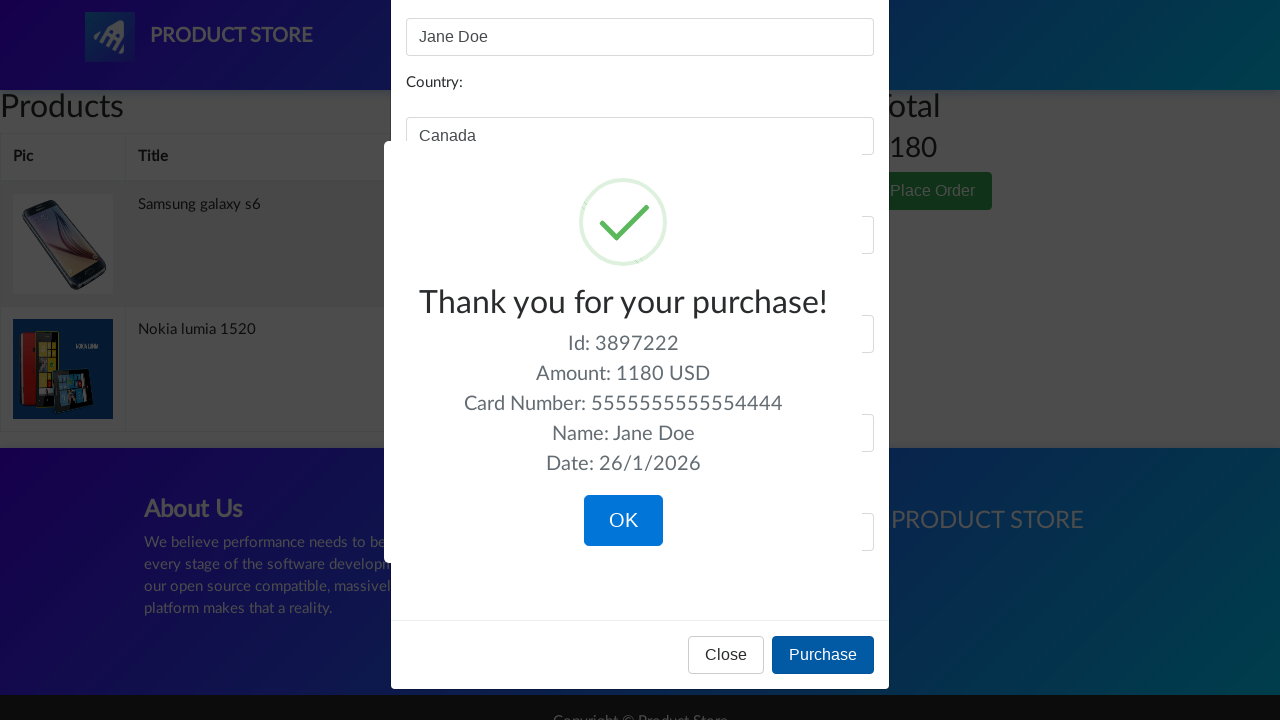